Tests the foreign travel advice index page by verifying country links and testing the search/filter functionality

Starting URL: https://www.gov.uk/foreign-travel-advice

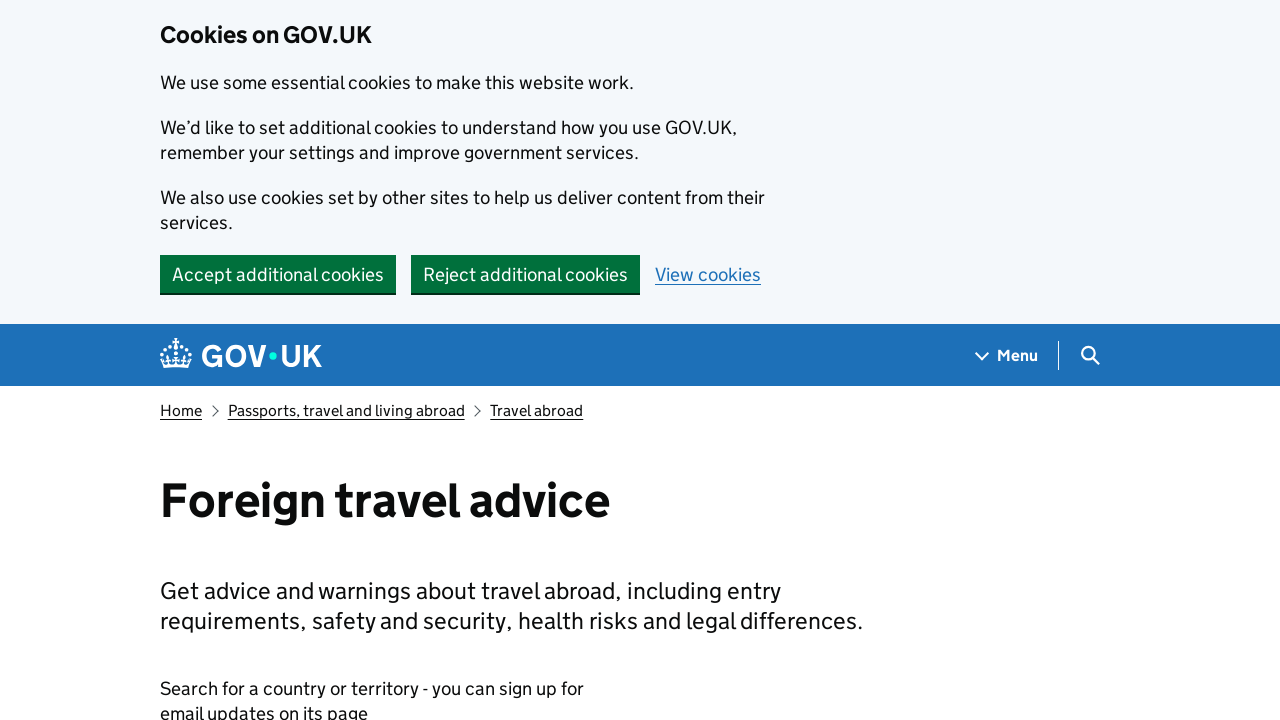

Waited for 'Foreign travel advice' heading to load
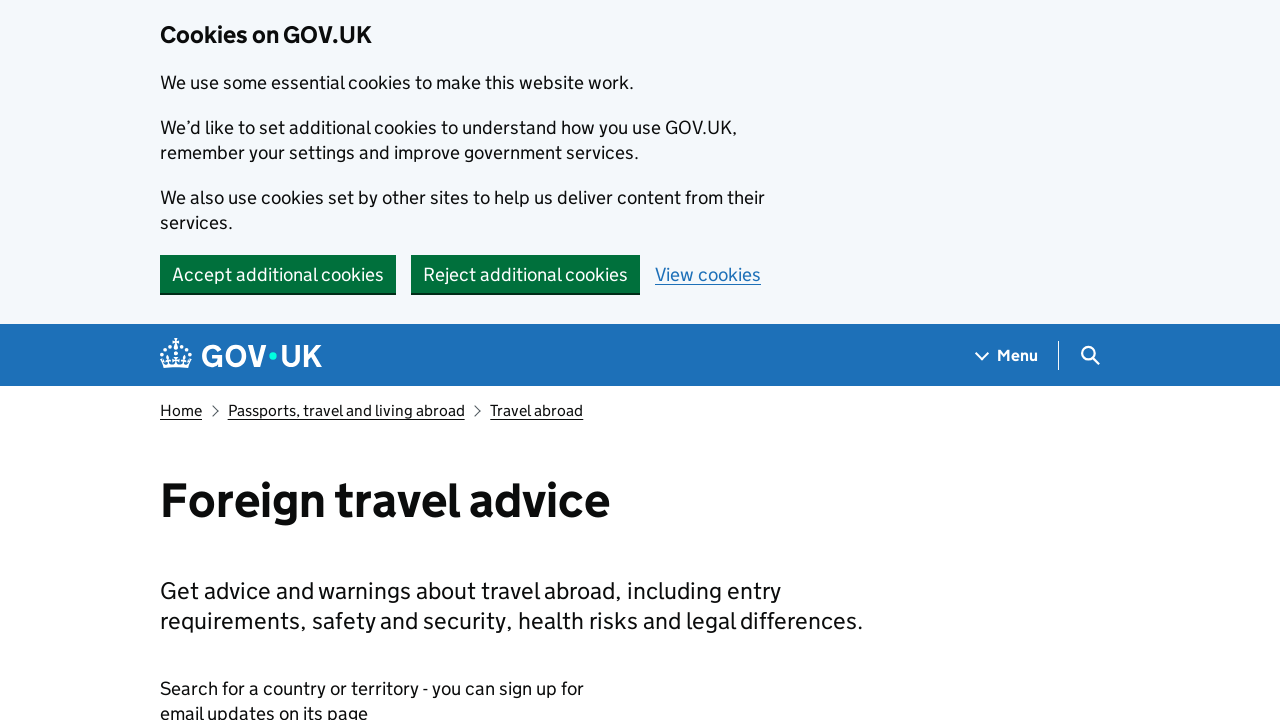

Verified Afghanistan country link is visible
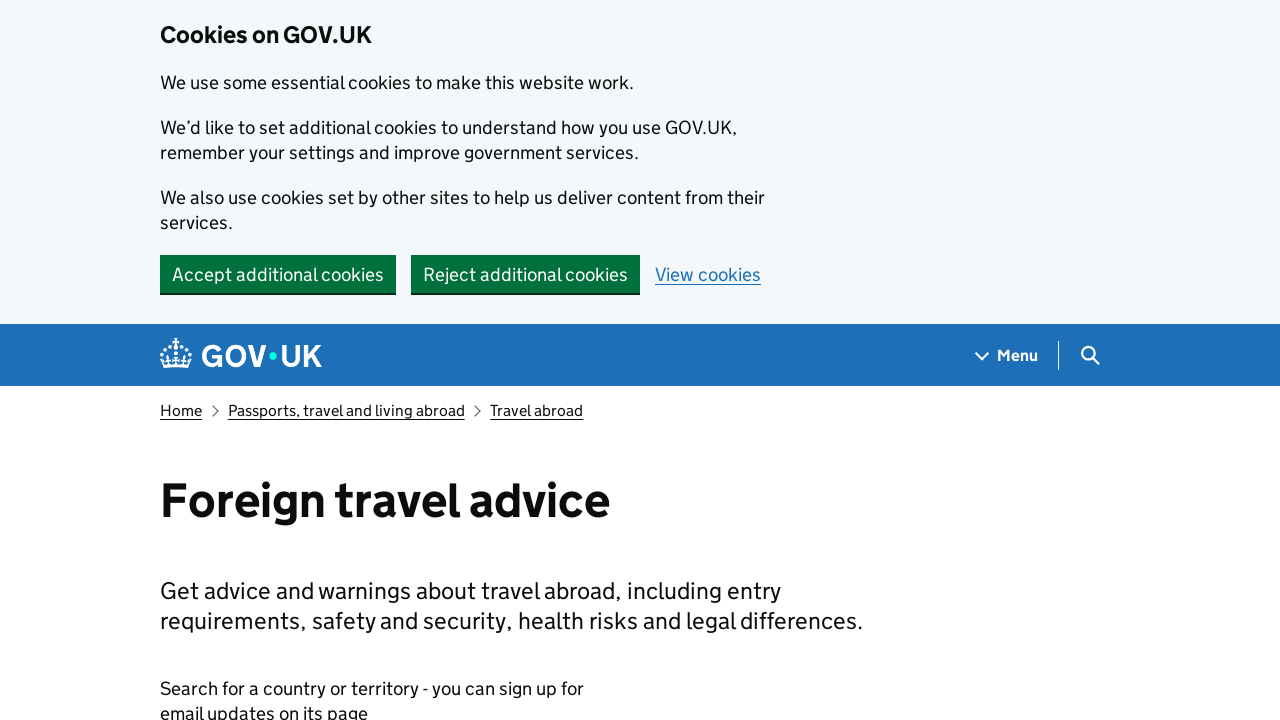

Verified Zimbabwe country link is visible
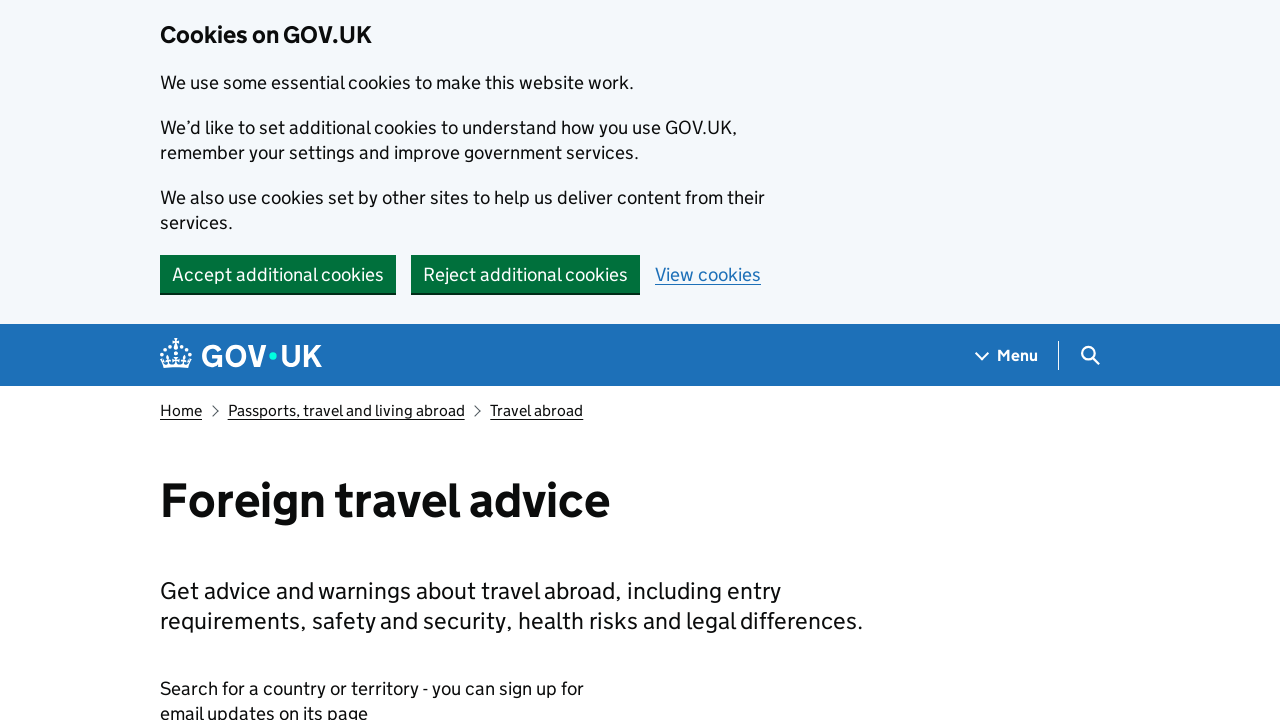

Entered 'USA' into search field
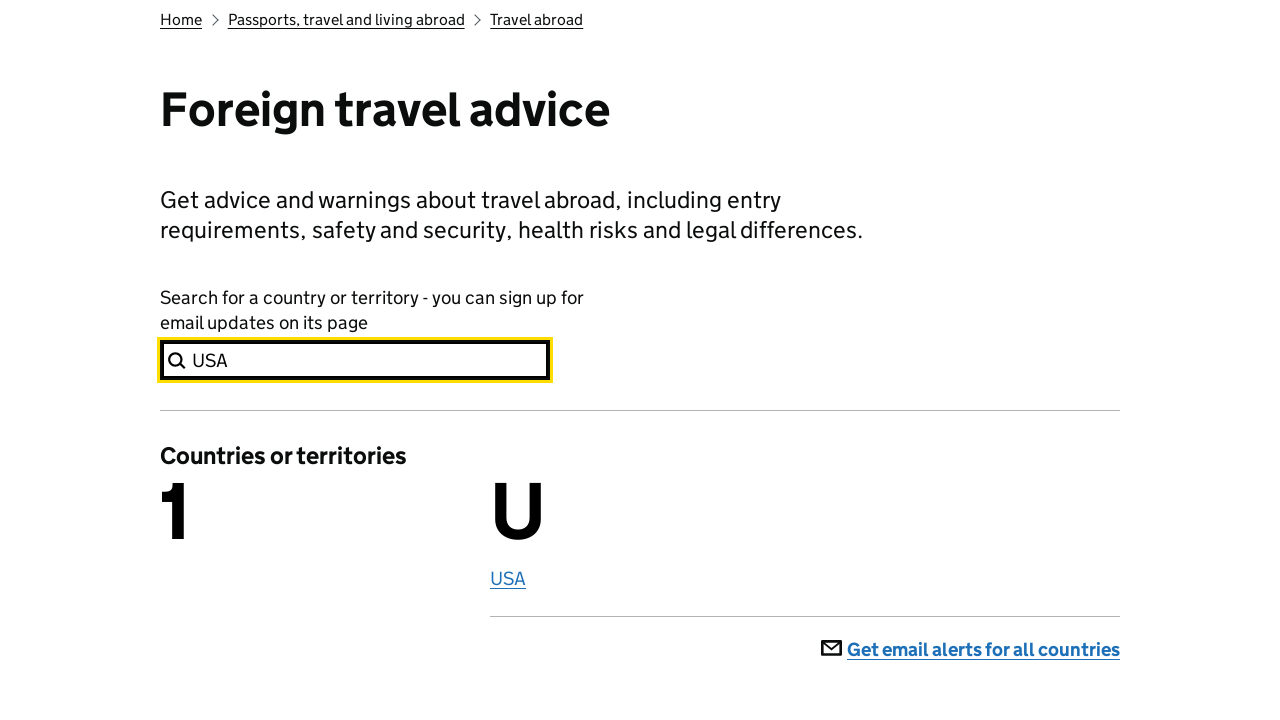

Verified USA country link appears in search results
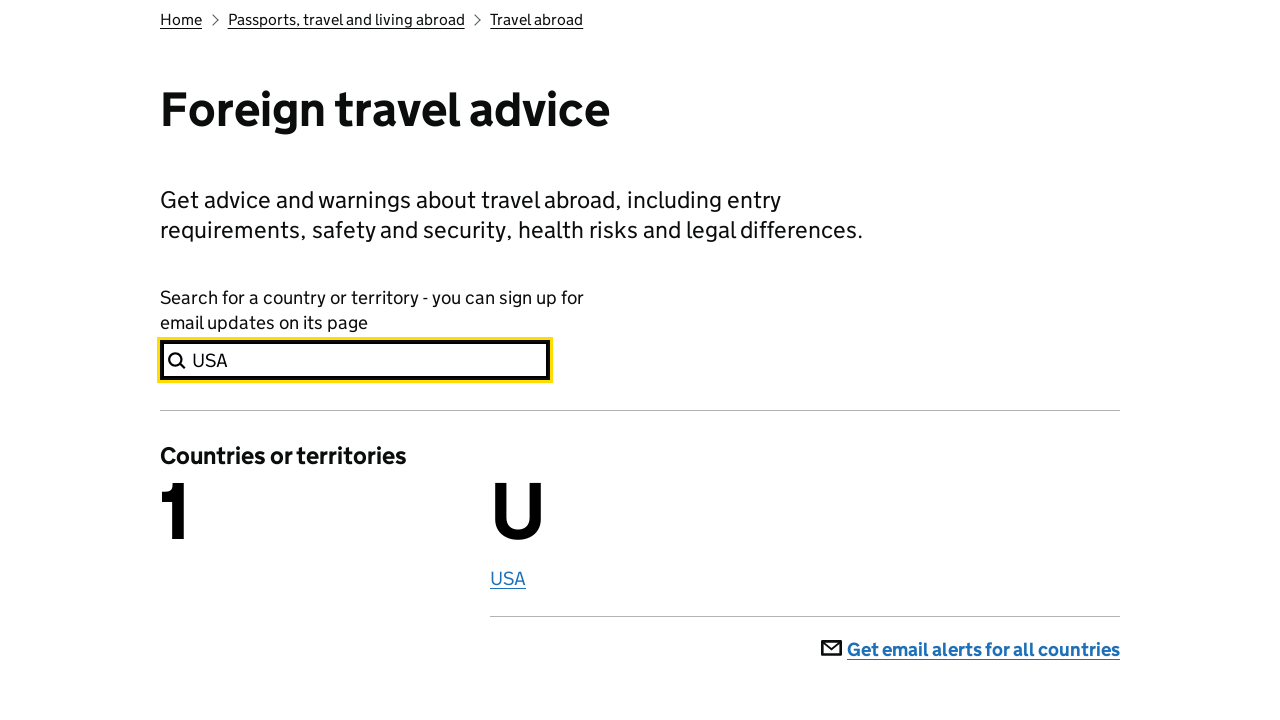

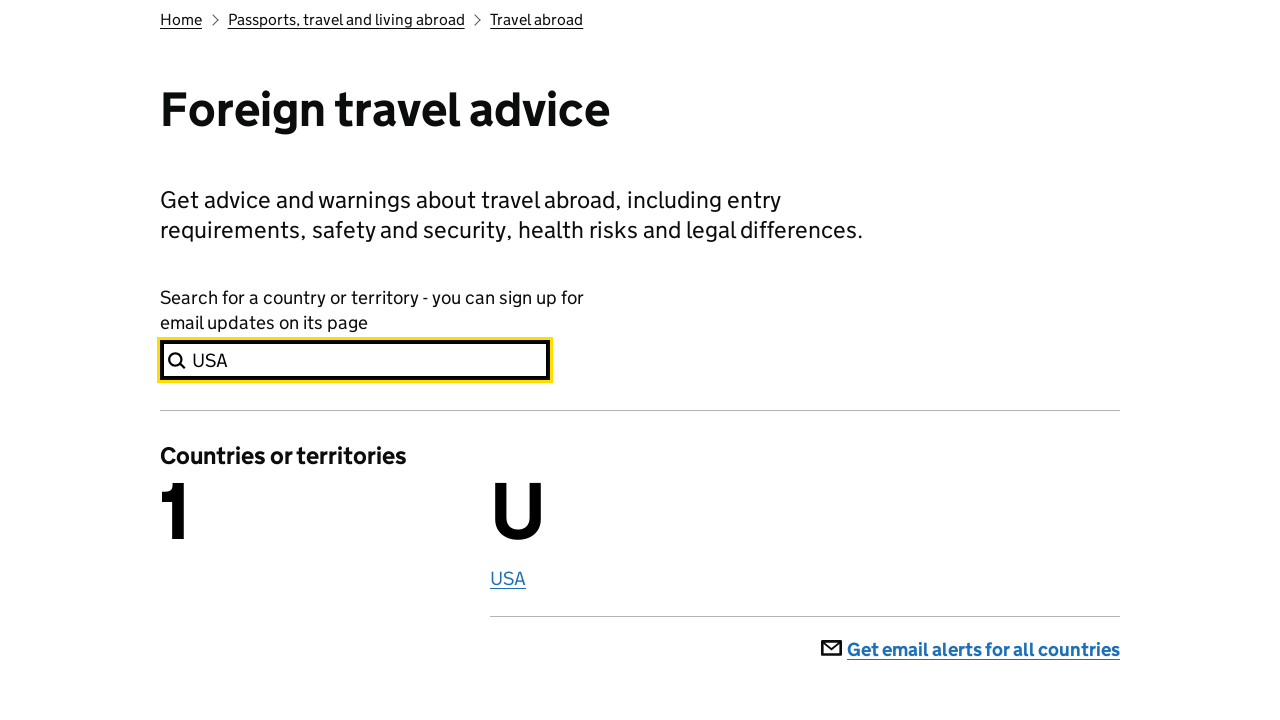